Tests playing moves in an online checkers game by clicking on specific board positions to move pieces

Starting URL: https://www.gamesforthebrain.com/game/checkers/

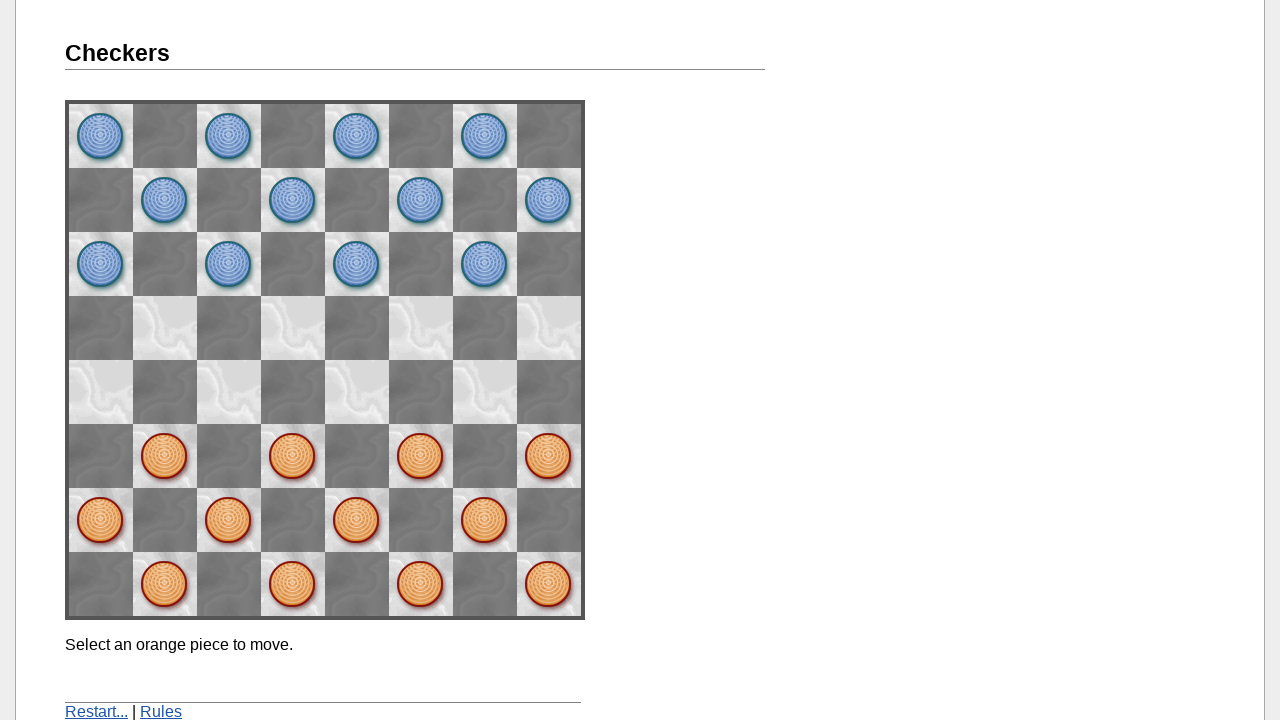

Clicked on checker piece at position (6, 2) at (165, 456) on img[onclick='didClick(6, 2)']
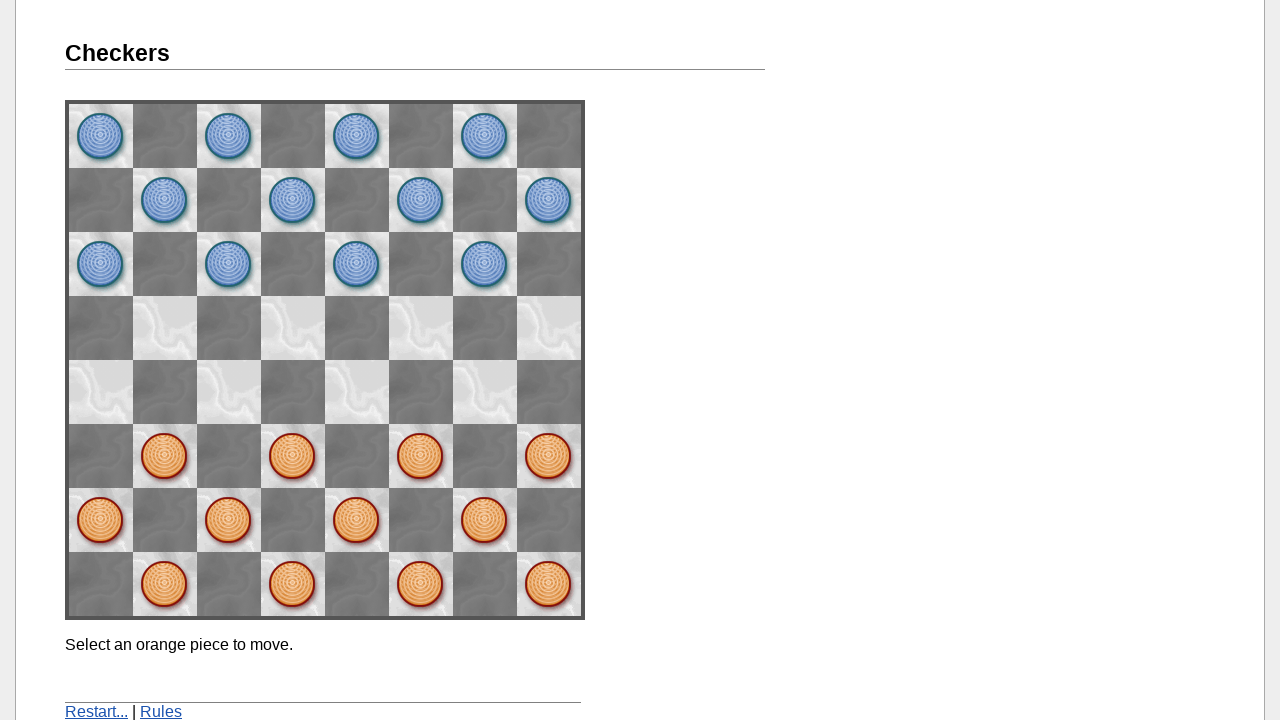

Clicked on destination position (5, 3) to move piece at (229, 392) on img[onclick='didClick(5, 3)']
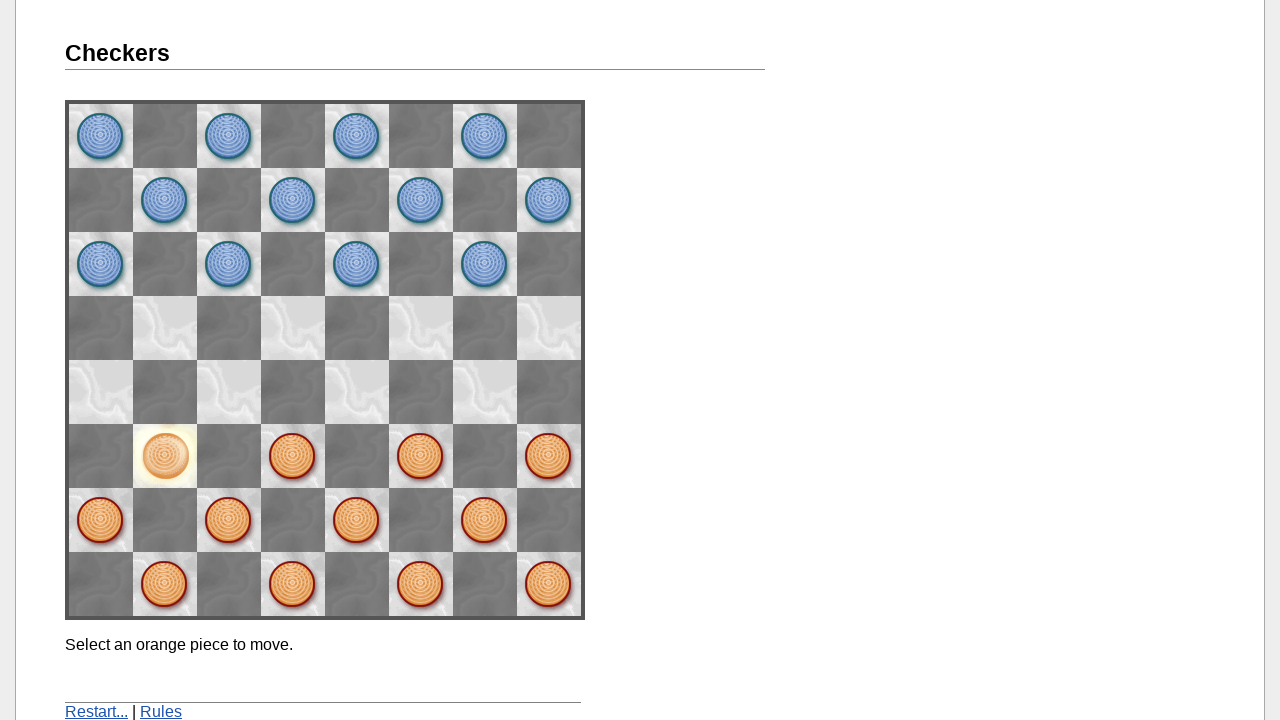

Waited 3 seconds for opponent's move
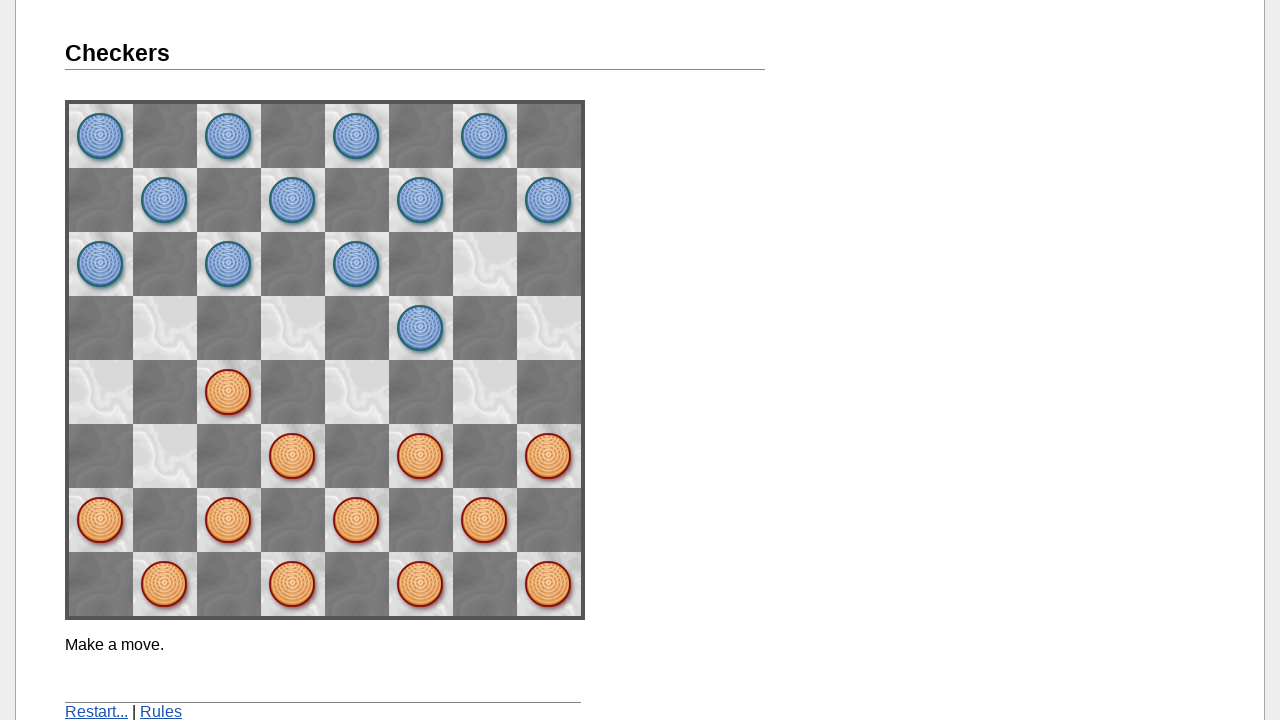

Clicked on checker piece at position (5, 3) at (229, 392) on img[onclick='didClick(5, 3)']
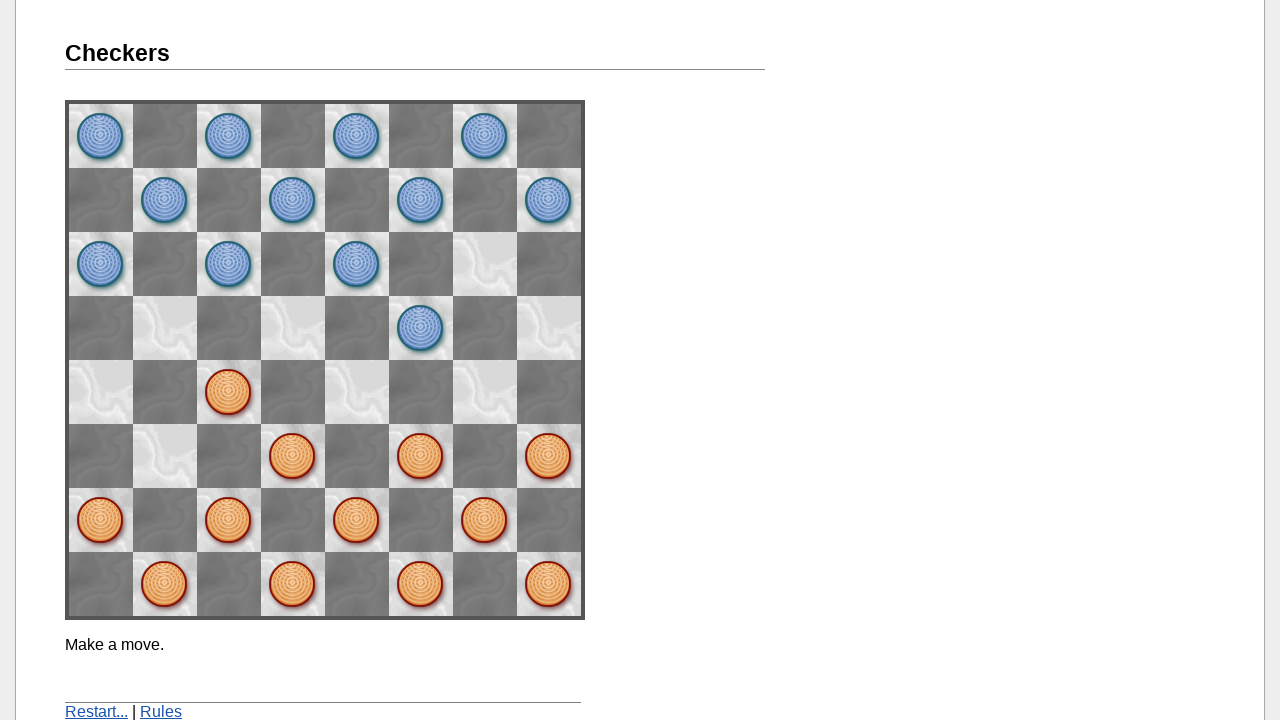

Clicked on destination position (6, 4) to move piece at (165, 328) on img[onclick='didClick(6, 4)']
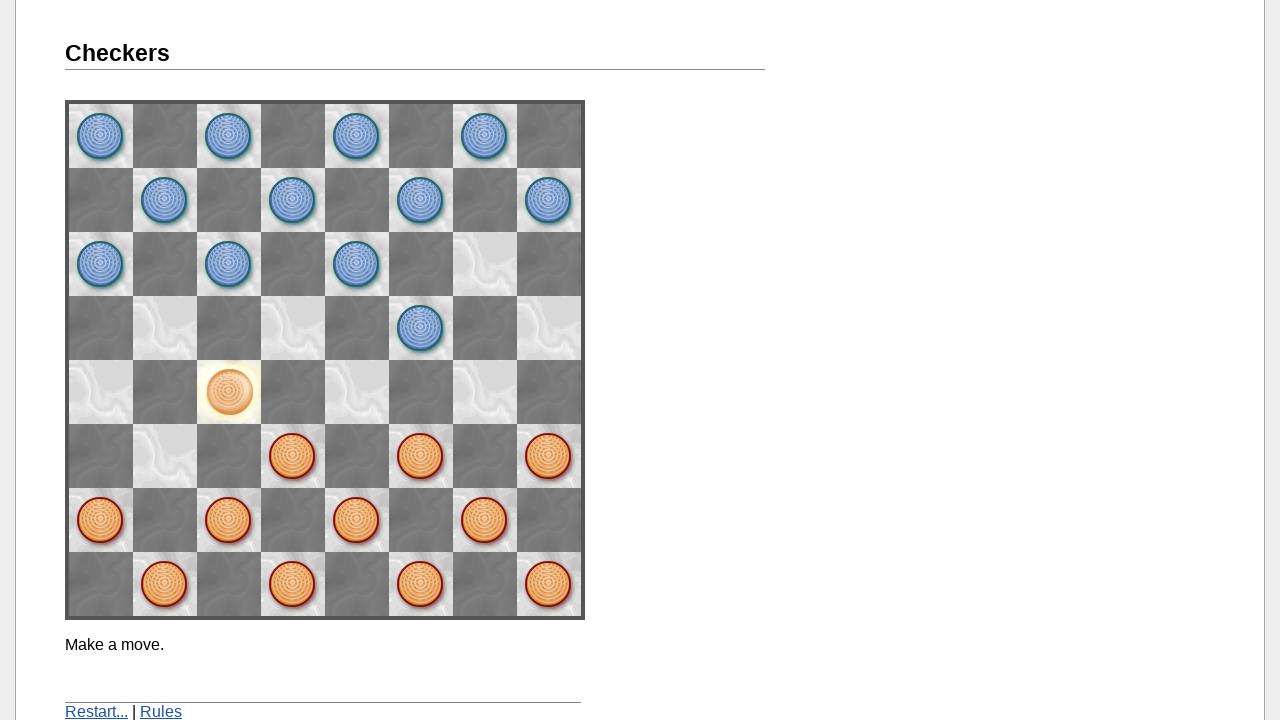

Waited 3 seconds for opponent's move
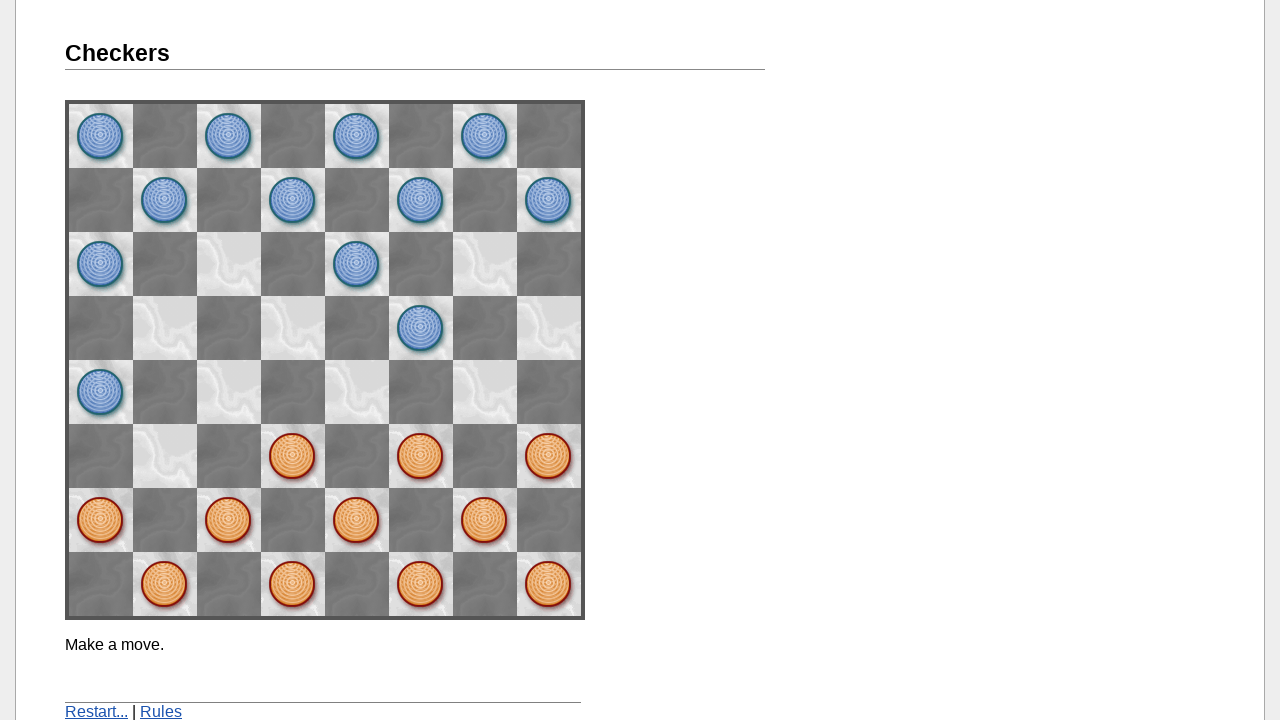

Retrieved src attribute from position (6, 4) to verify piece moved
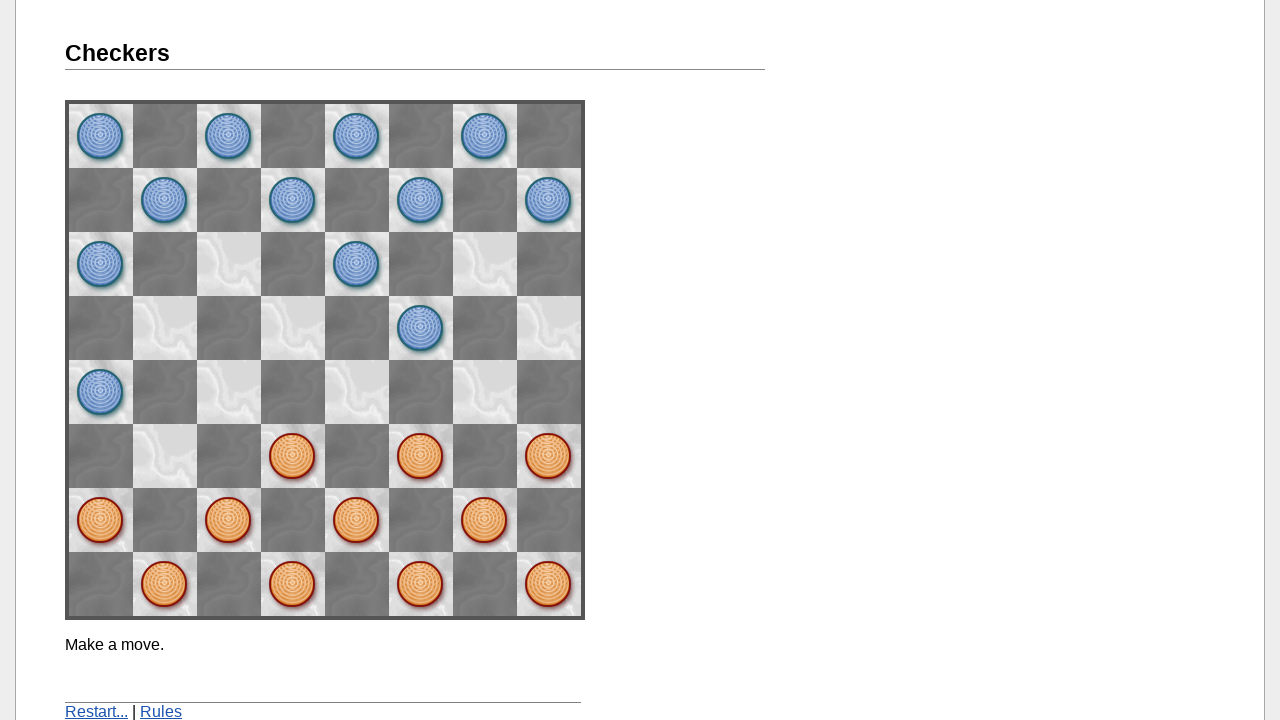

Verified that piece at (6, 4) is not a grey square - move successful
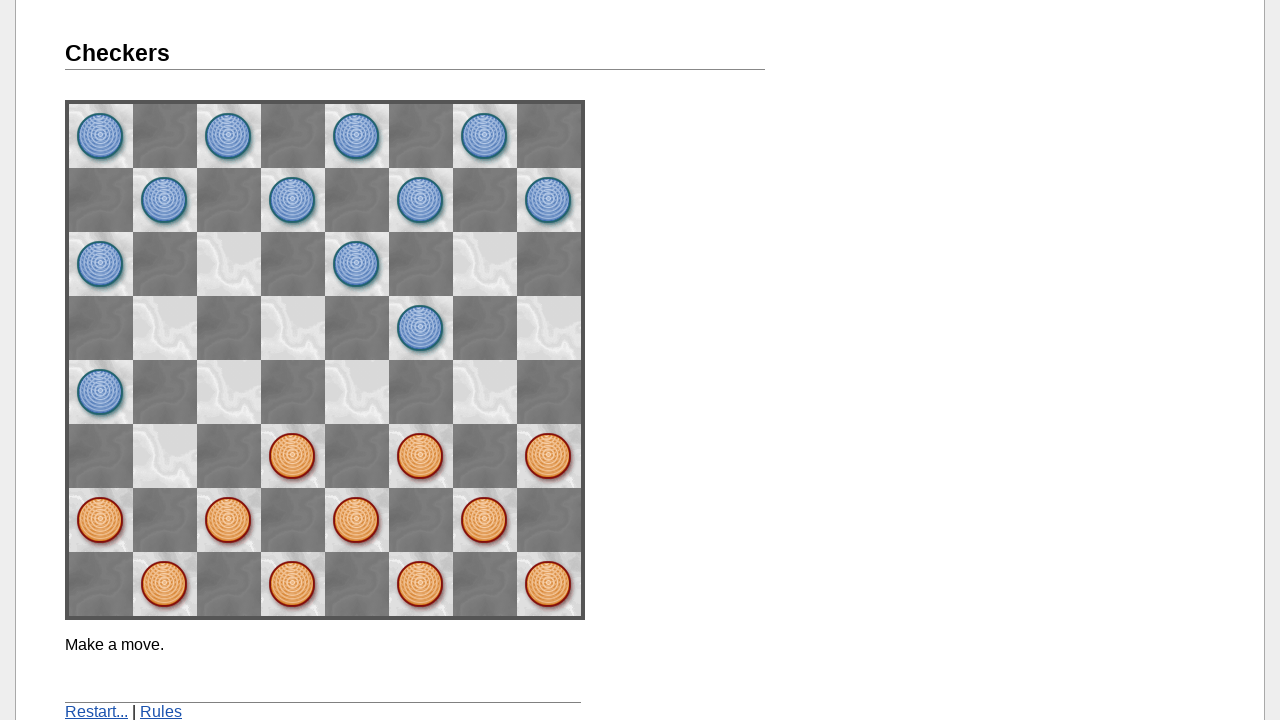

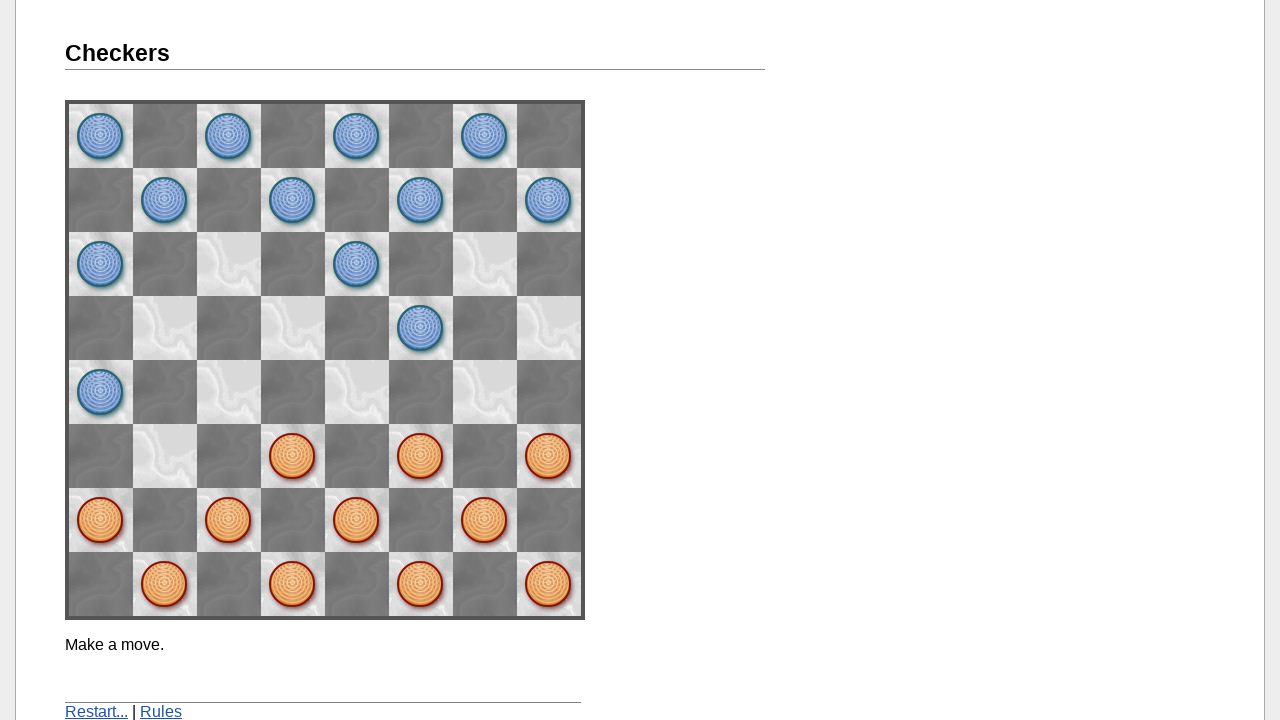